Tests a math challenge page by reading two numbers, calculating their sum, selecting the result from a dropdown menu, and submitting the form

Starting URL: https://suninjuly.github.io/selects1.html

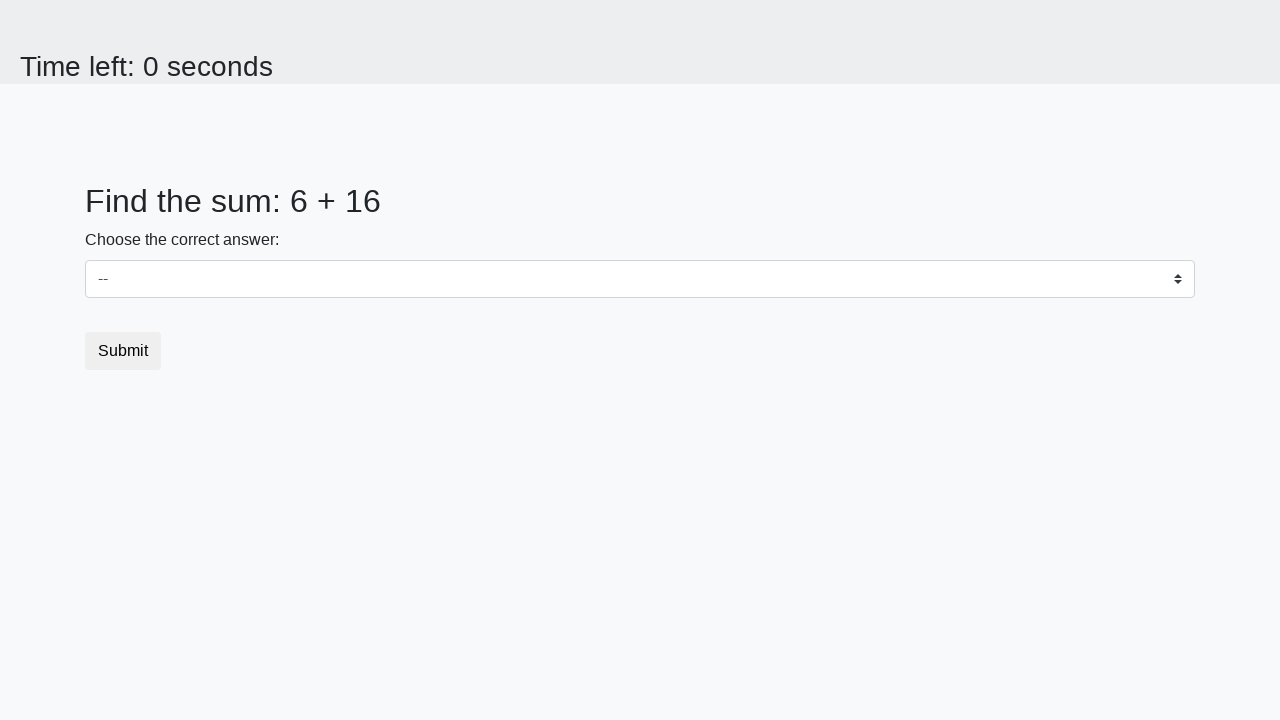

Navigated to math challenge page
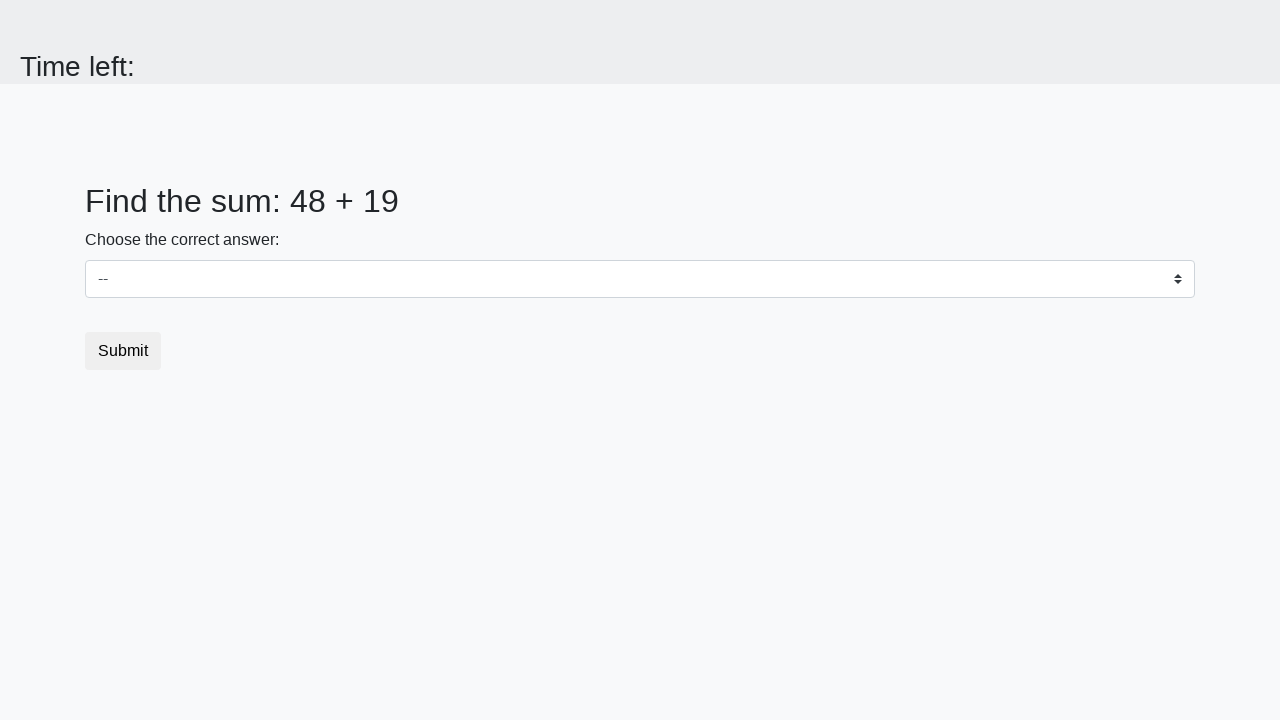

Read first number from page
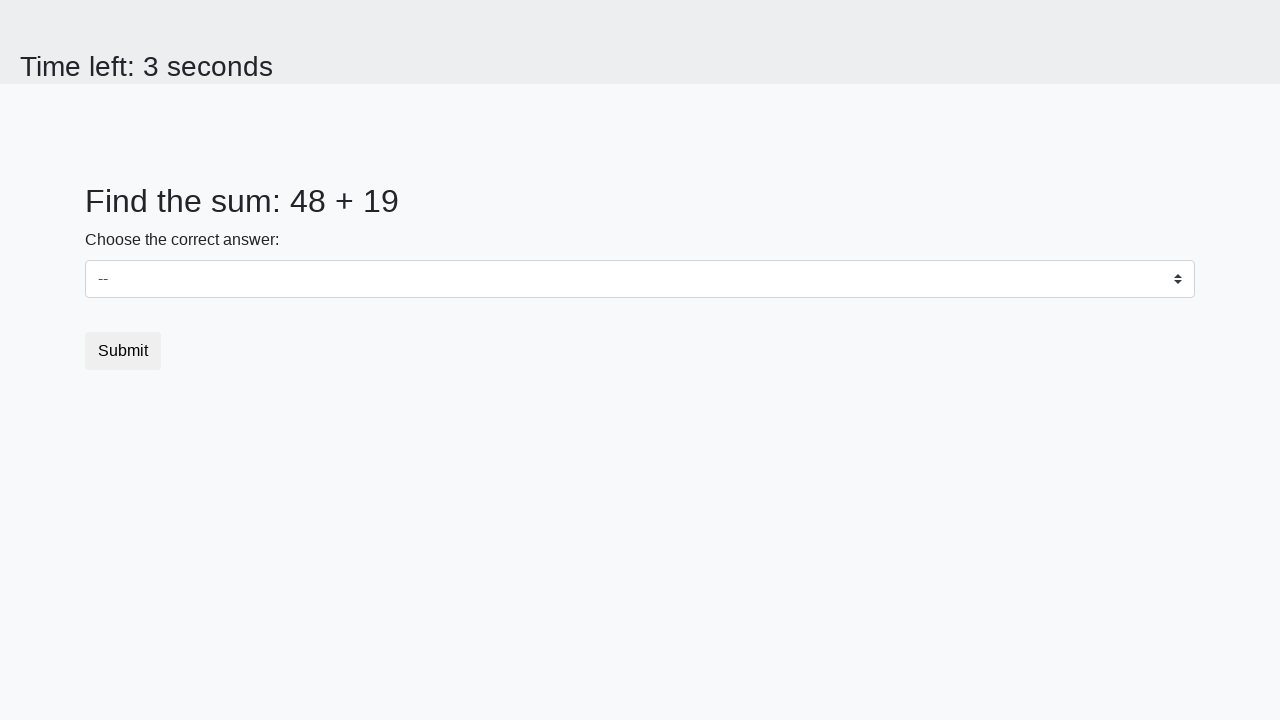

Read second number from page
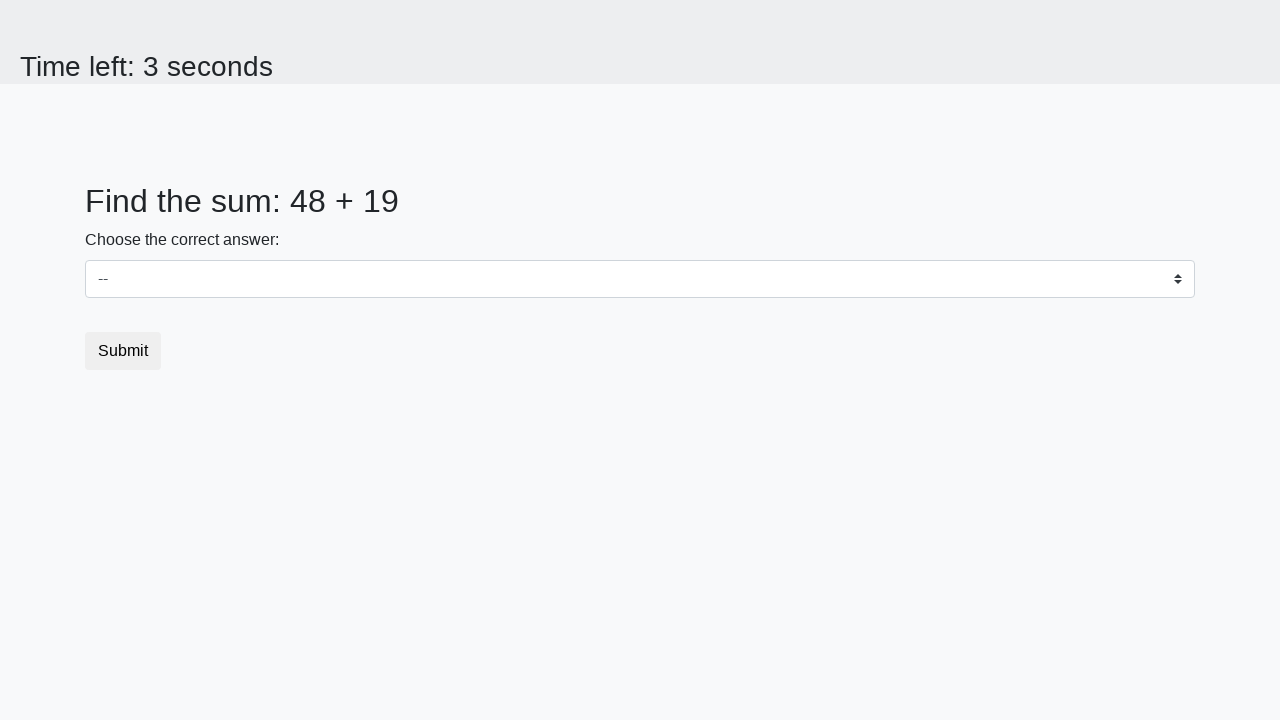

Calculated sum: 48 + 19 = 67
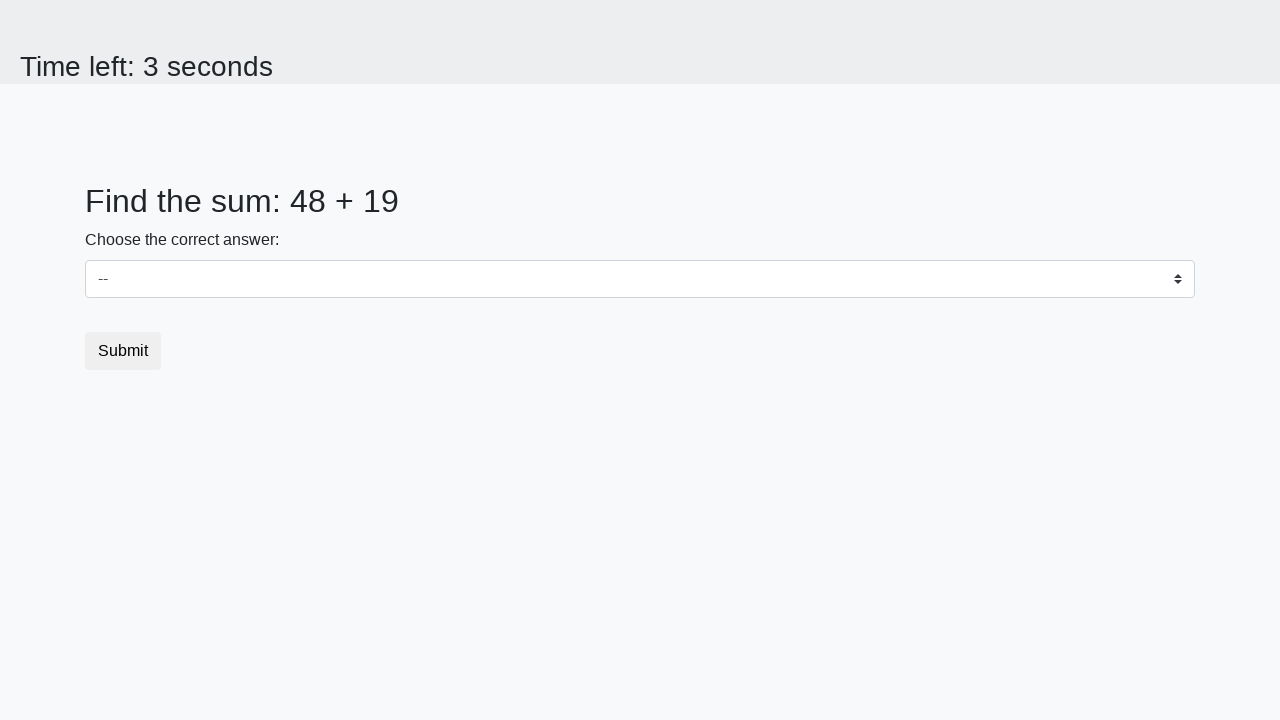

Selected 67 from dropdown menu on #dropdown
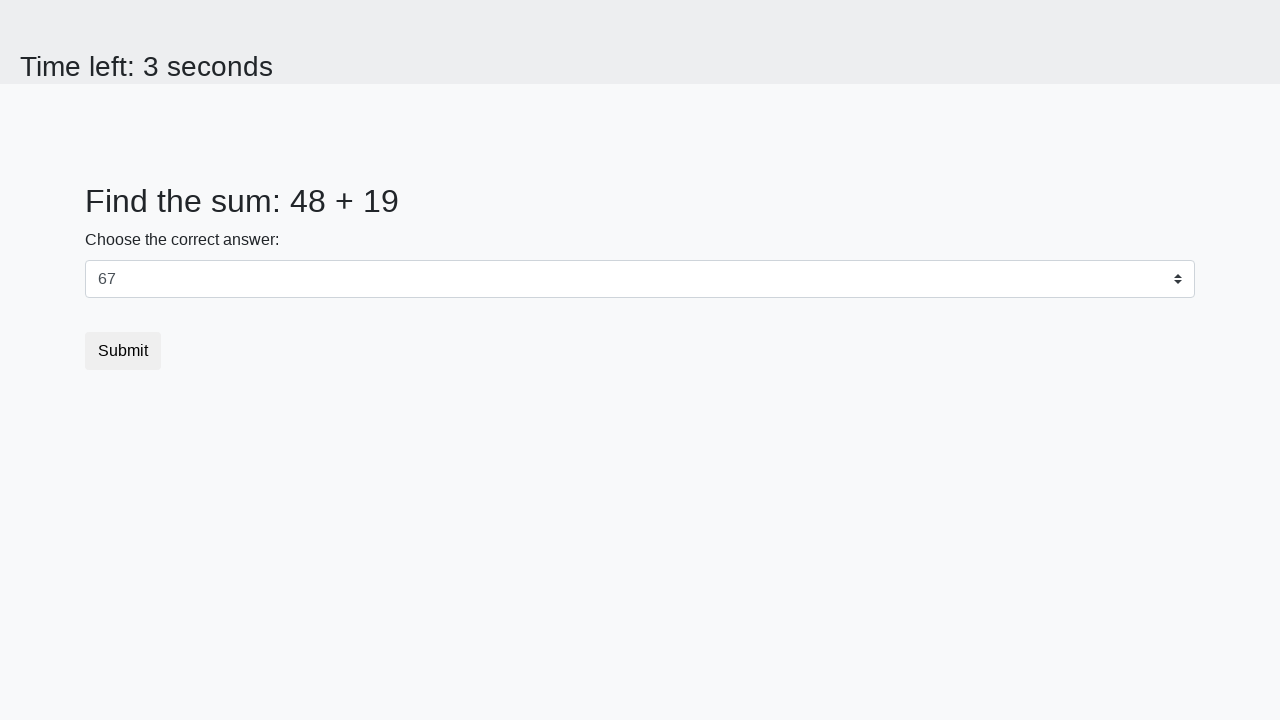

Clicked submit button at (123, 351) on xpath=//button
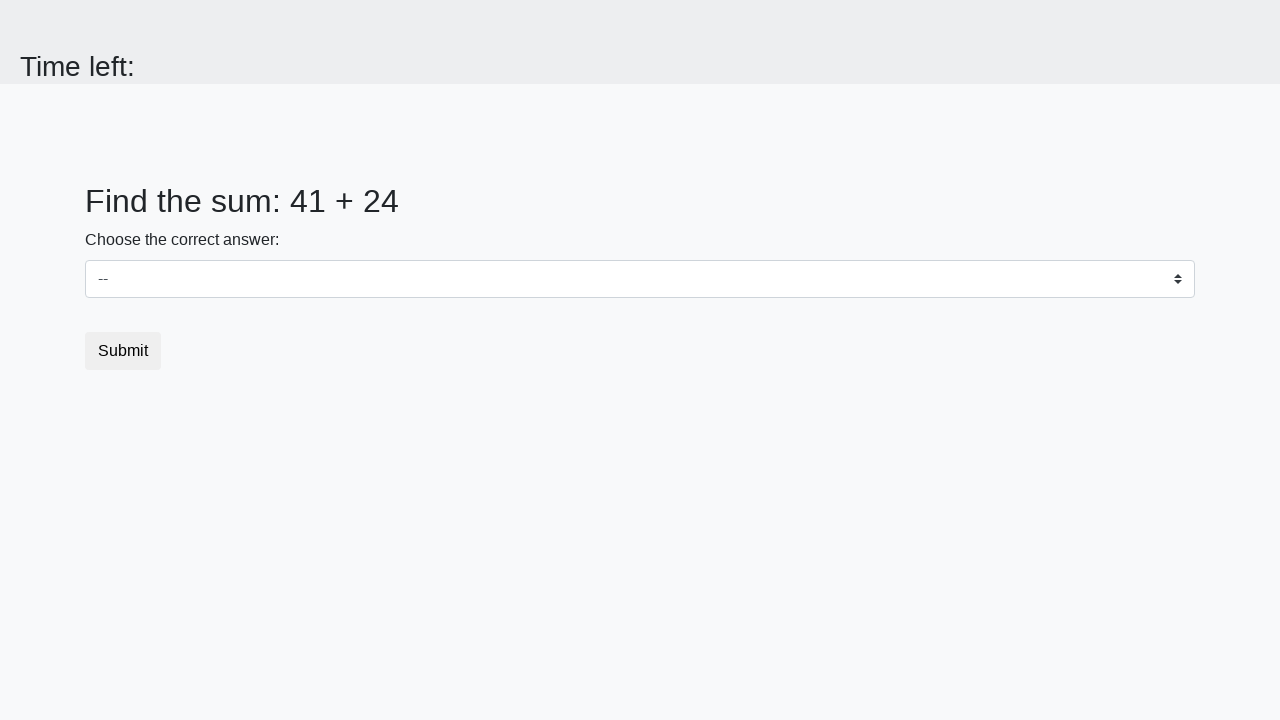

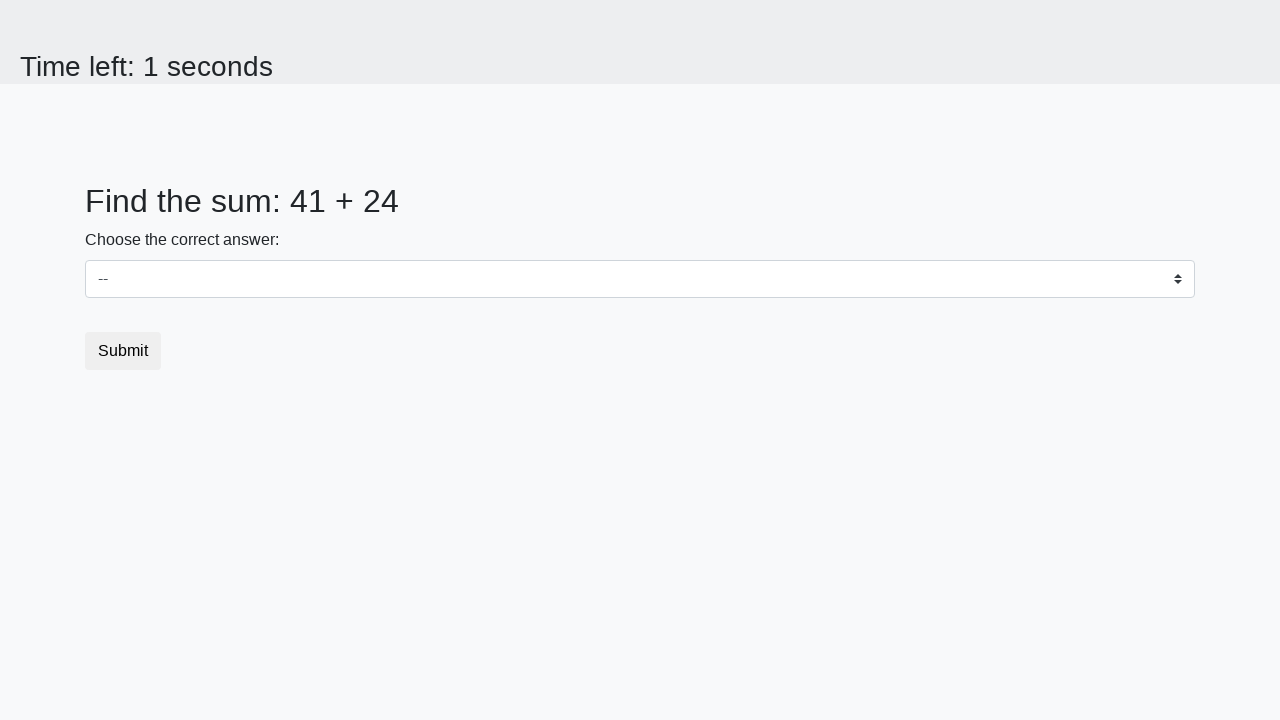